Tests right-click (context click) functionality on a button element

Starting URL: https://softwaretestingpro.github.io/Automation/Beginner/B-1.09-DoubleClick.html

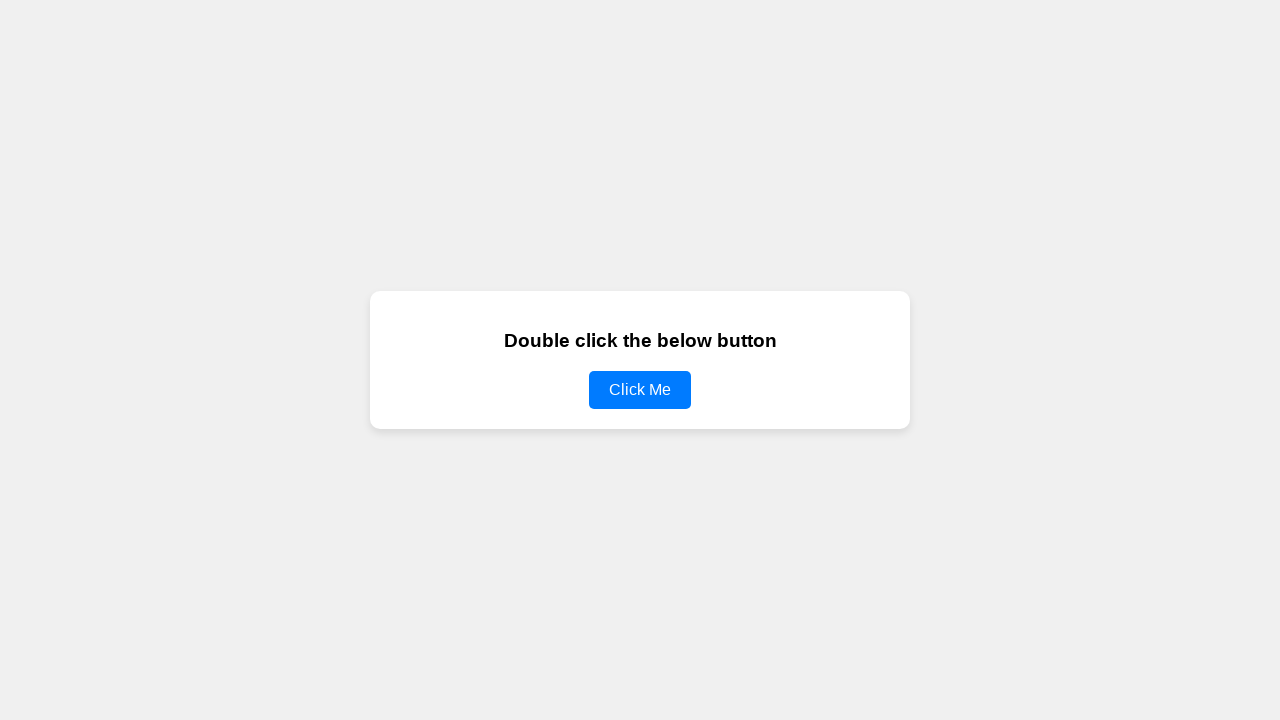

Right-clicked on the button element at (640, 390) on #clickButton
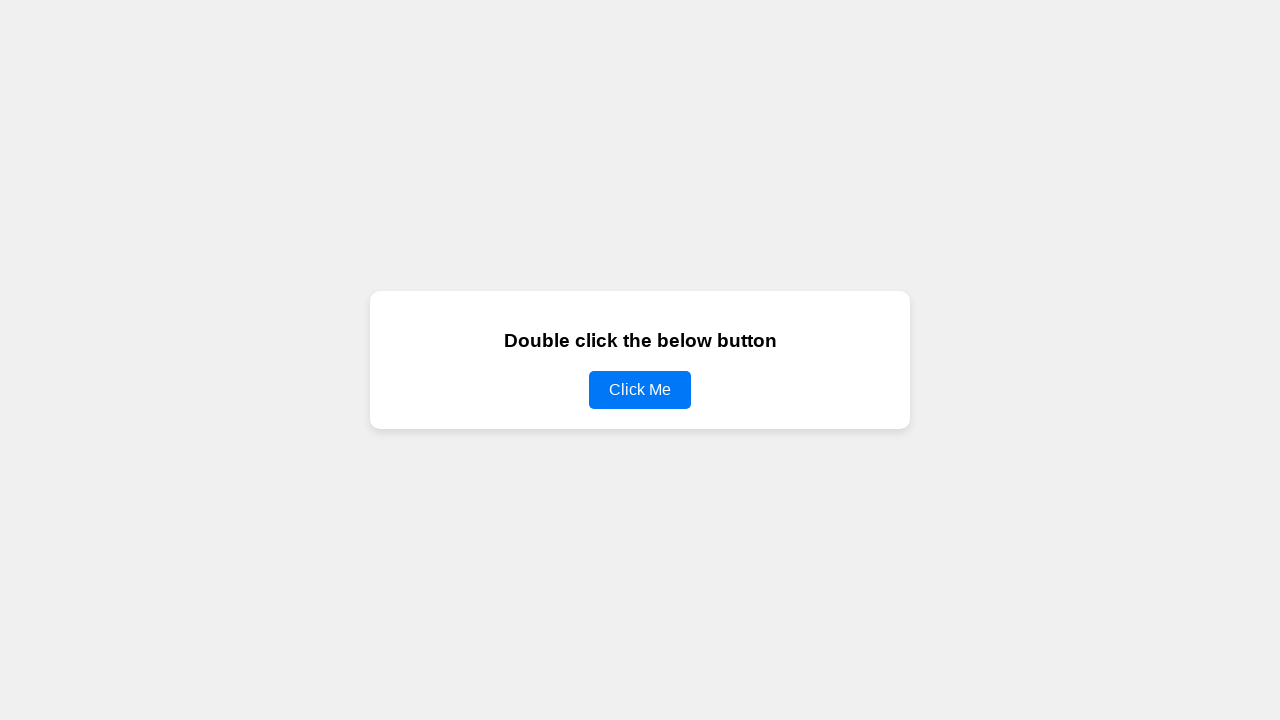

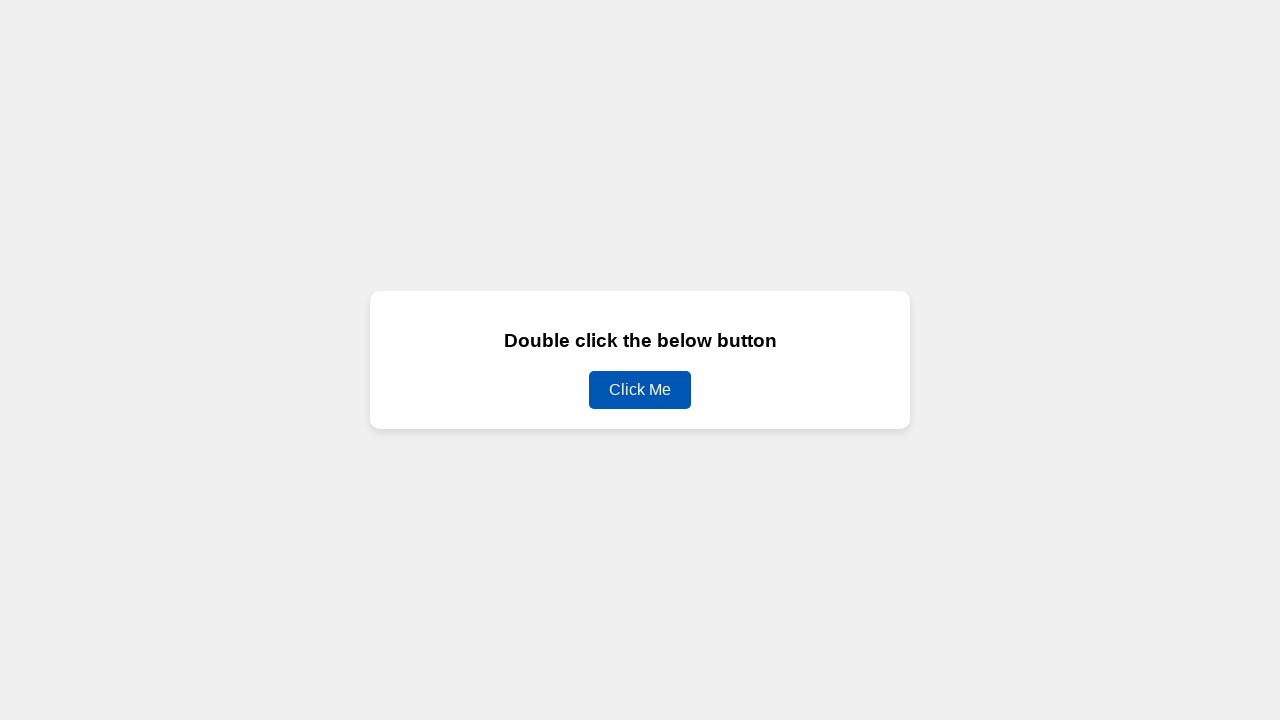